Navigates to a login practice page and verifies the page title loads correctly

Starting URL: https://rahulshettyacademy.com/loginpagePractise/

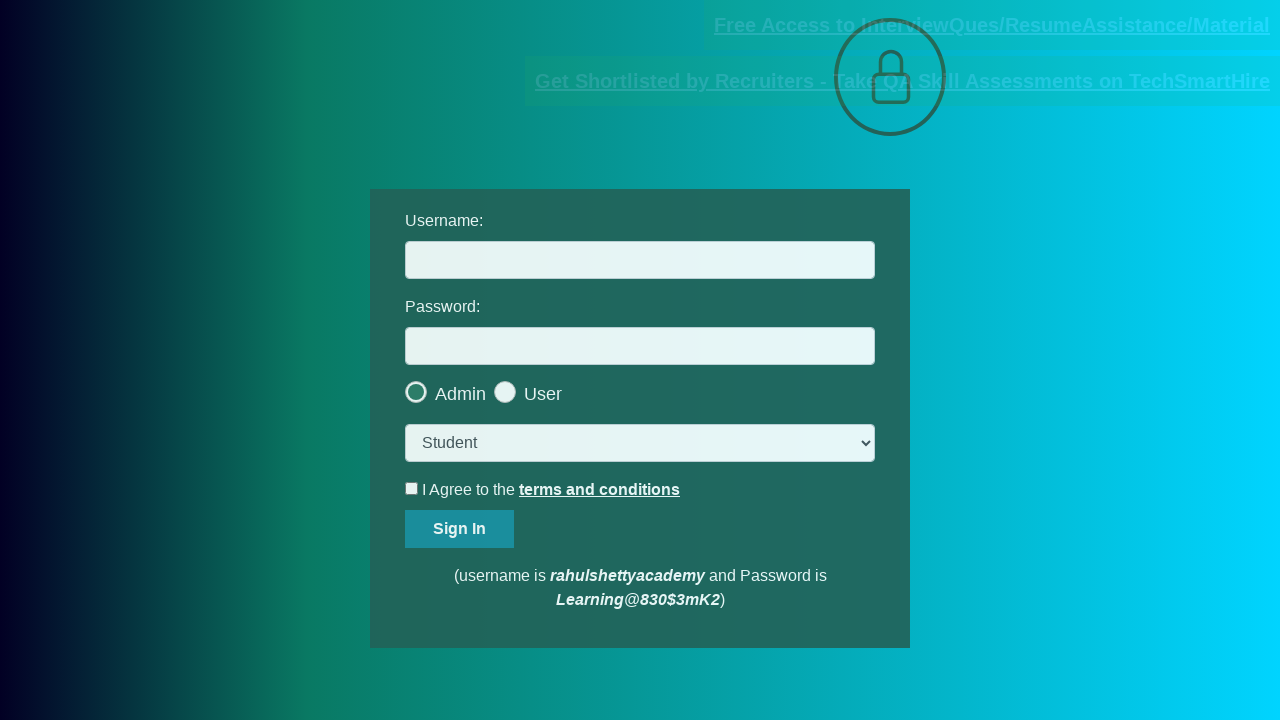

Waited for page DOM content to load
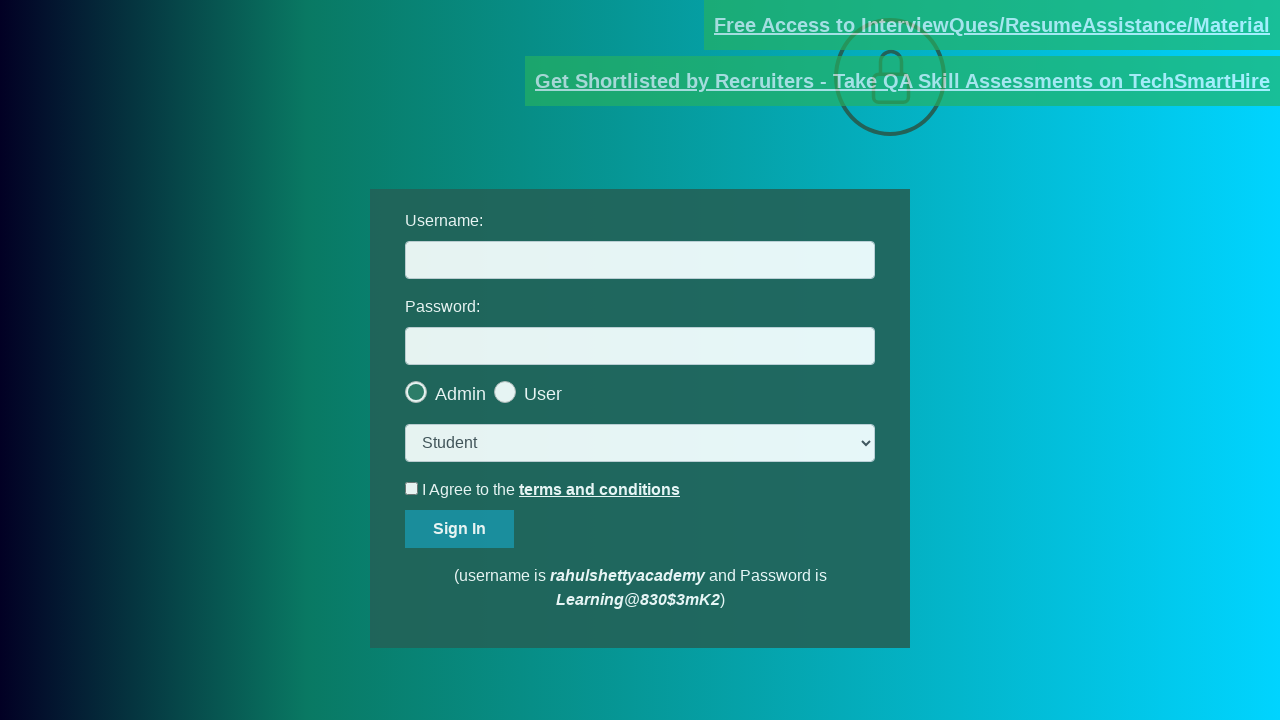

Retrieved page title: 'LoginPage Practise | Rahul Shetty Academy'
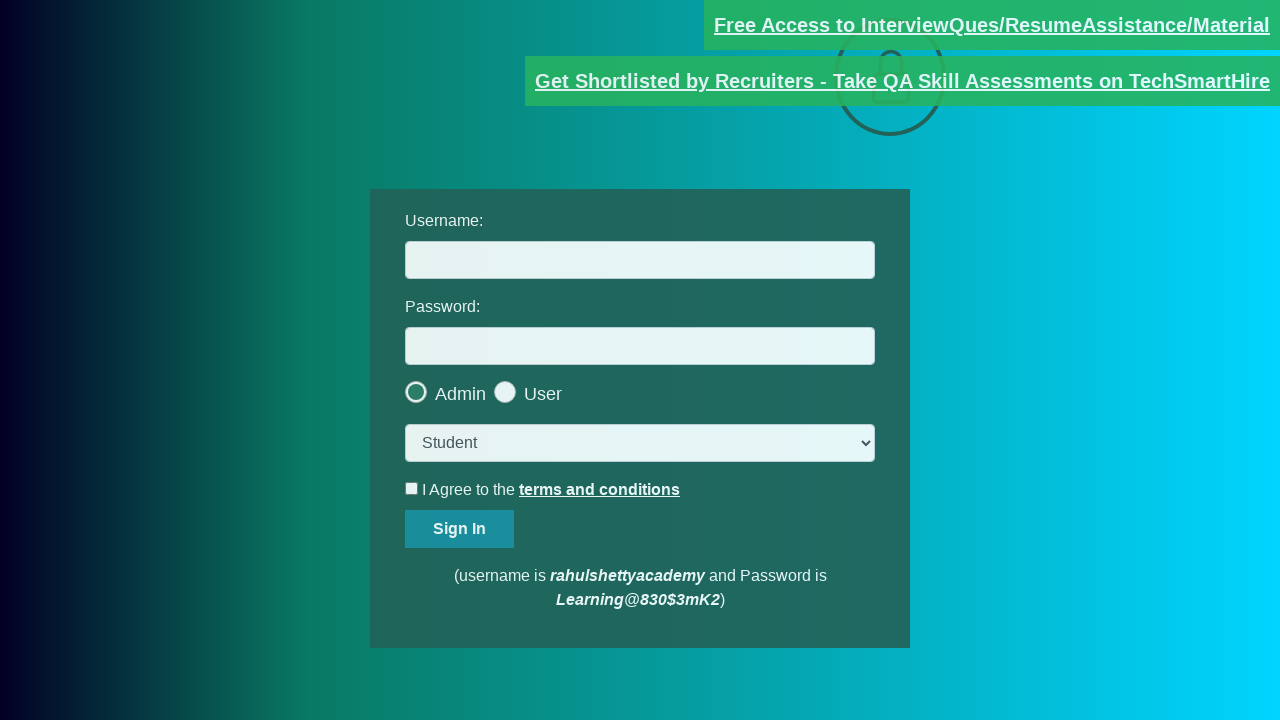

Verified page title contains 'LoginPage Practise' or is not empty
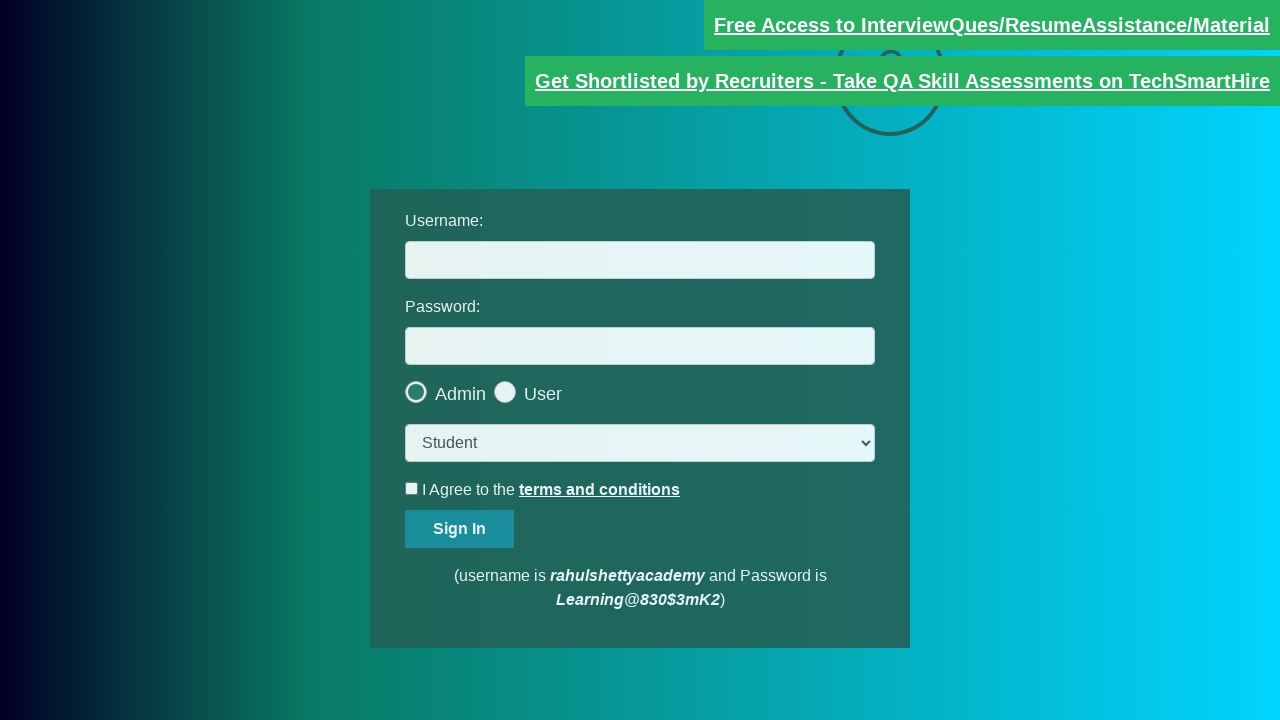

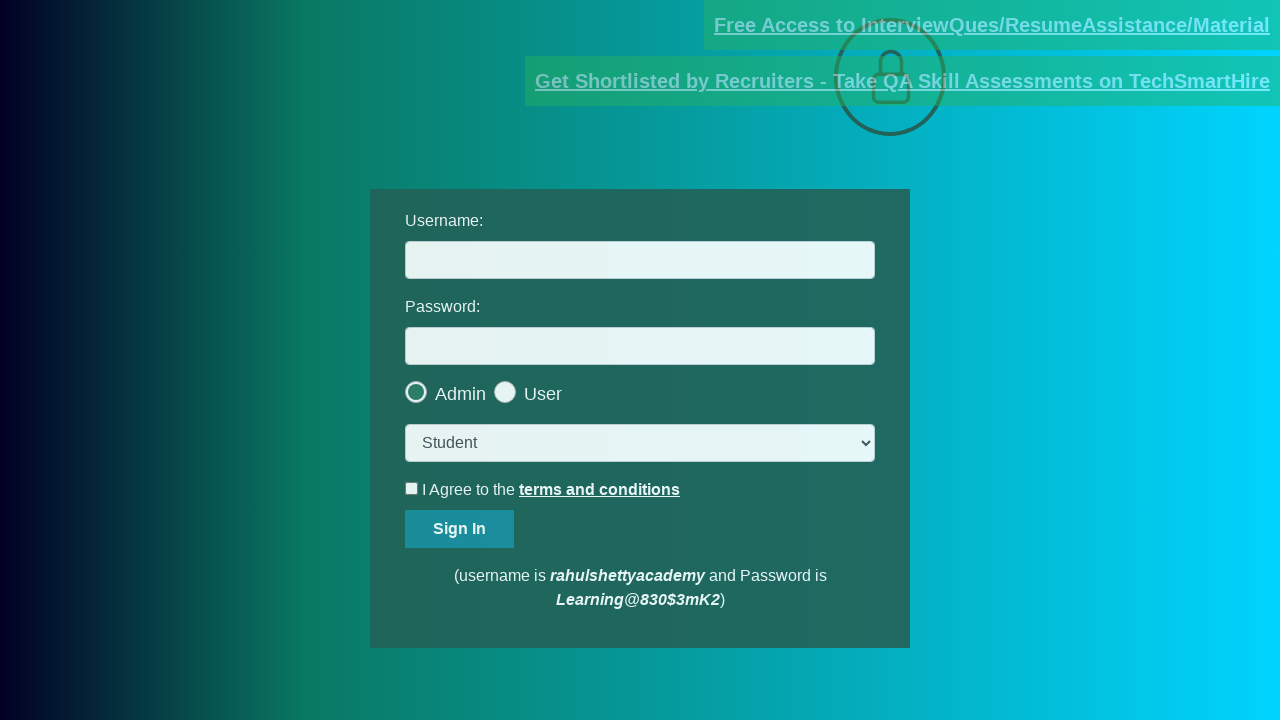